Verifies that the page title matches "OrangeHRM"

Starting URL: https://opensource-demo.orangehrmlive.com/

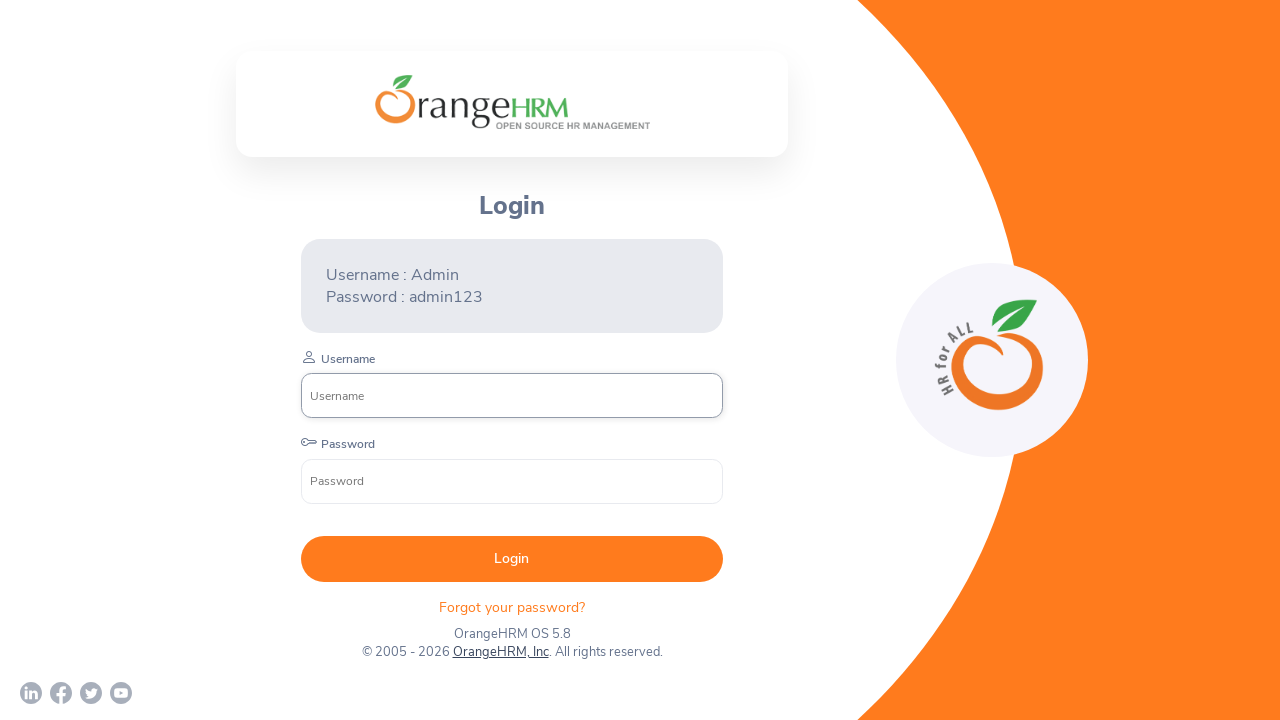

Waited for page to reach domcontentloaded state
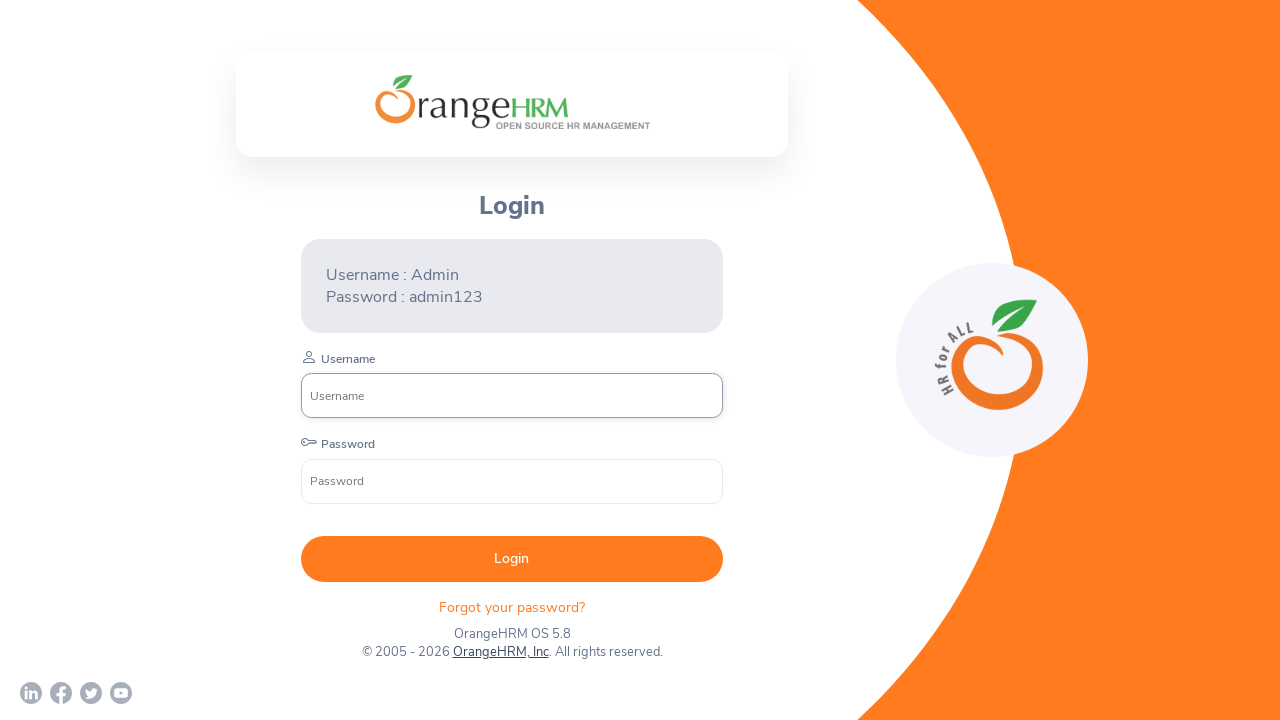

Retrieved page title
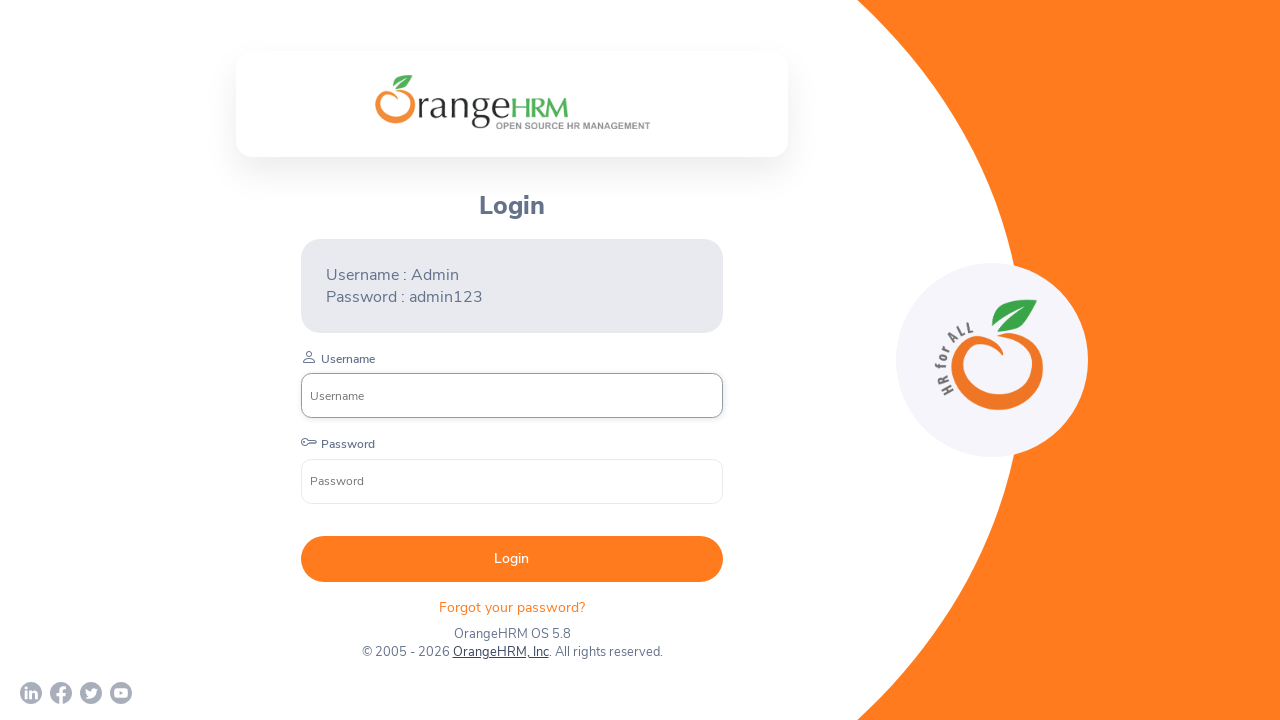

Verified page title matches 'OrangeHRM'
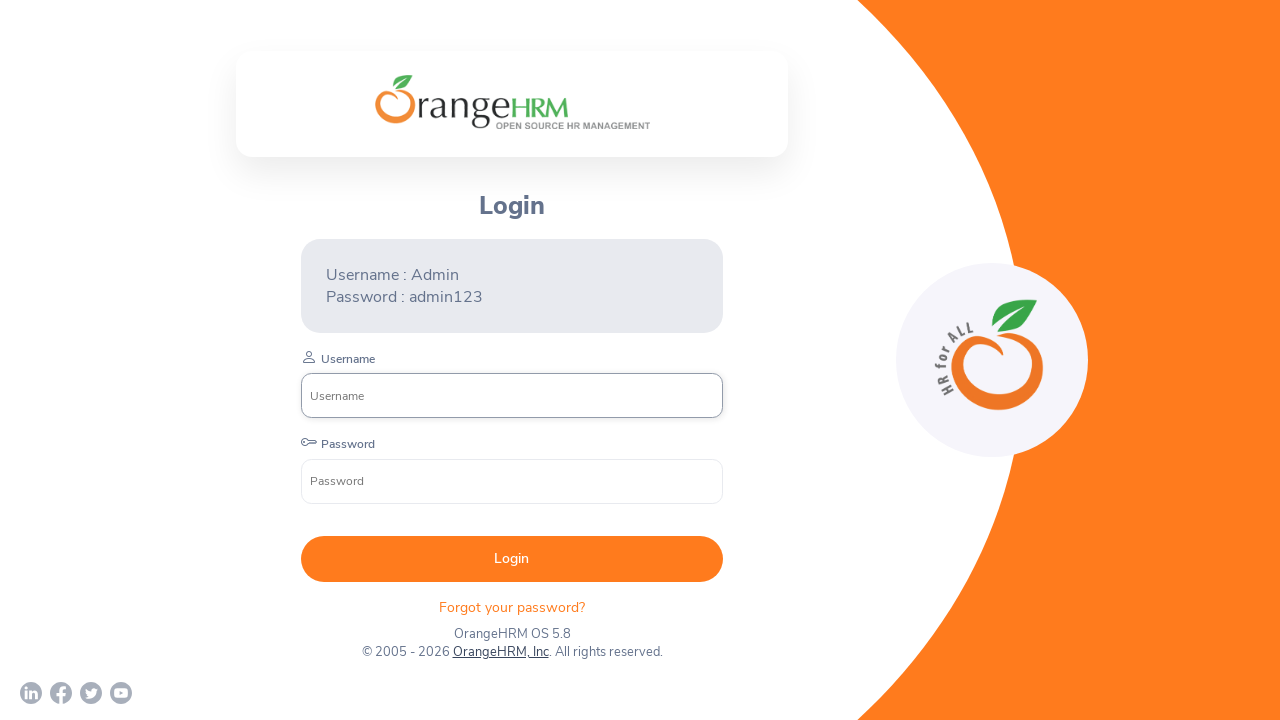

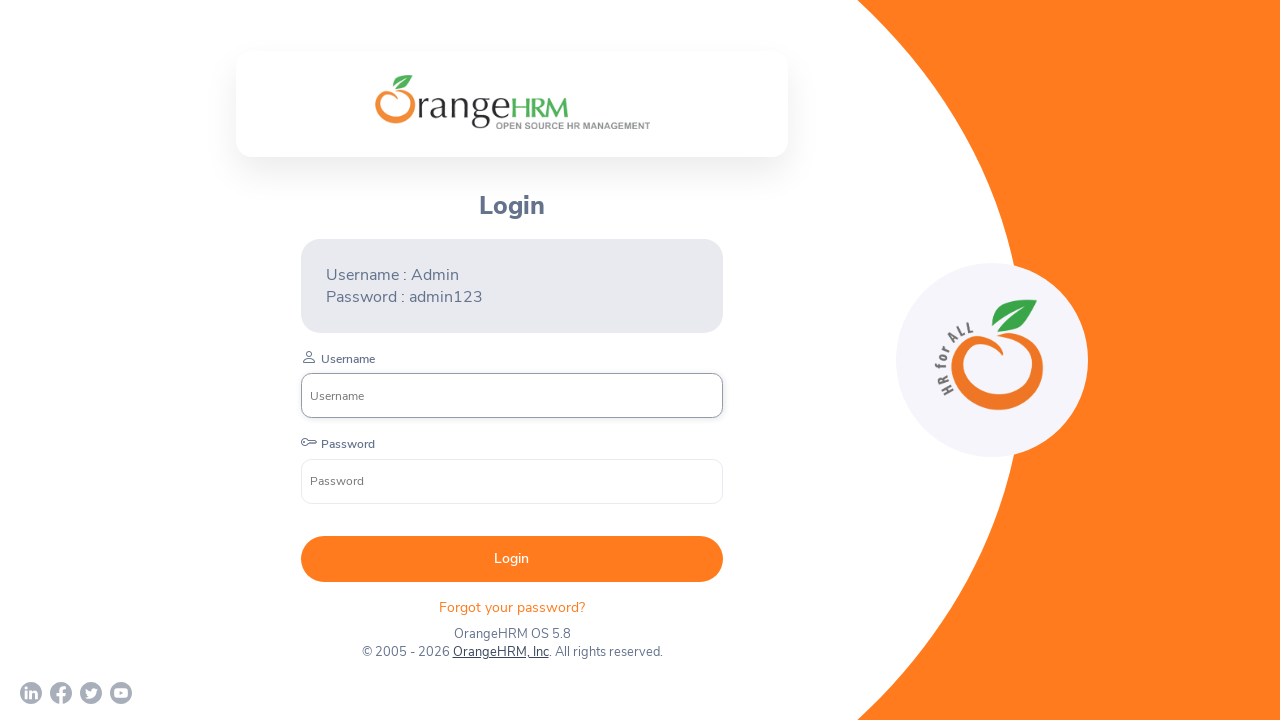